Navigates to DuckDuckGo homepage and verifies the page loads by checking the title is accessible

Starting URL: https://duckduckgo.com/

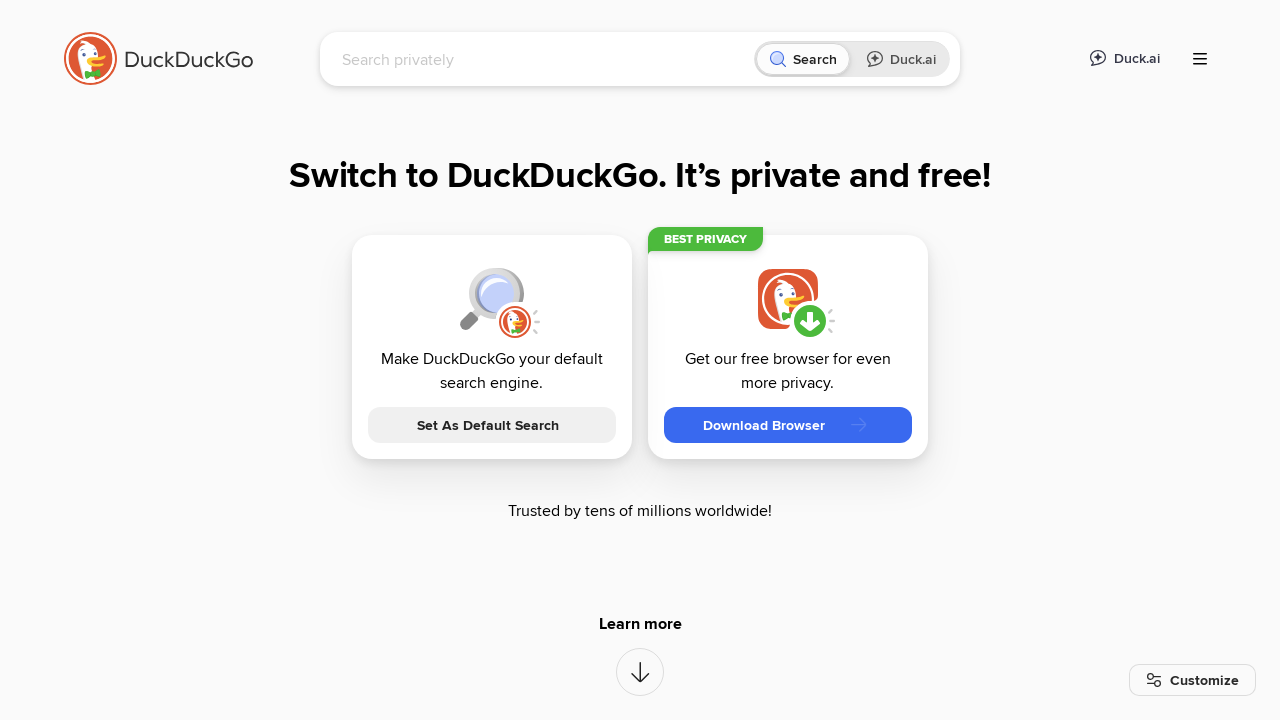

Navigated to DuckDuckGo homepage
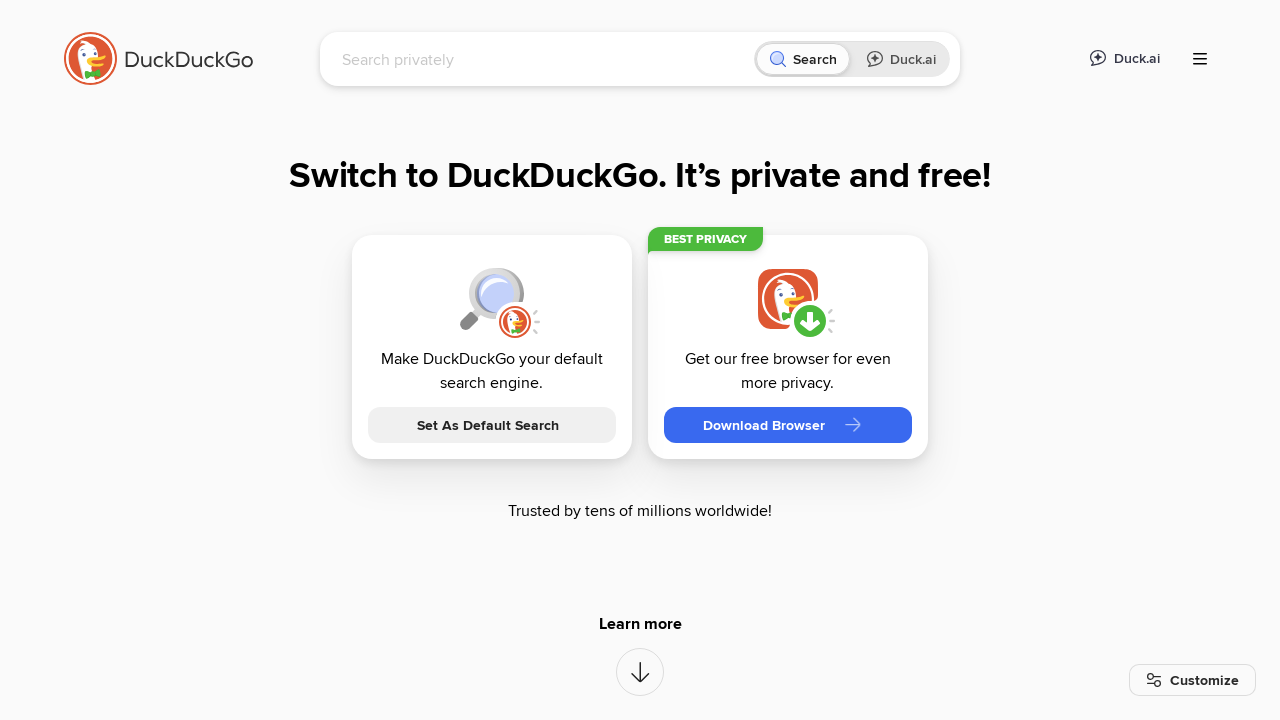

Page DOM content loaded
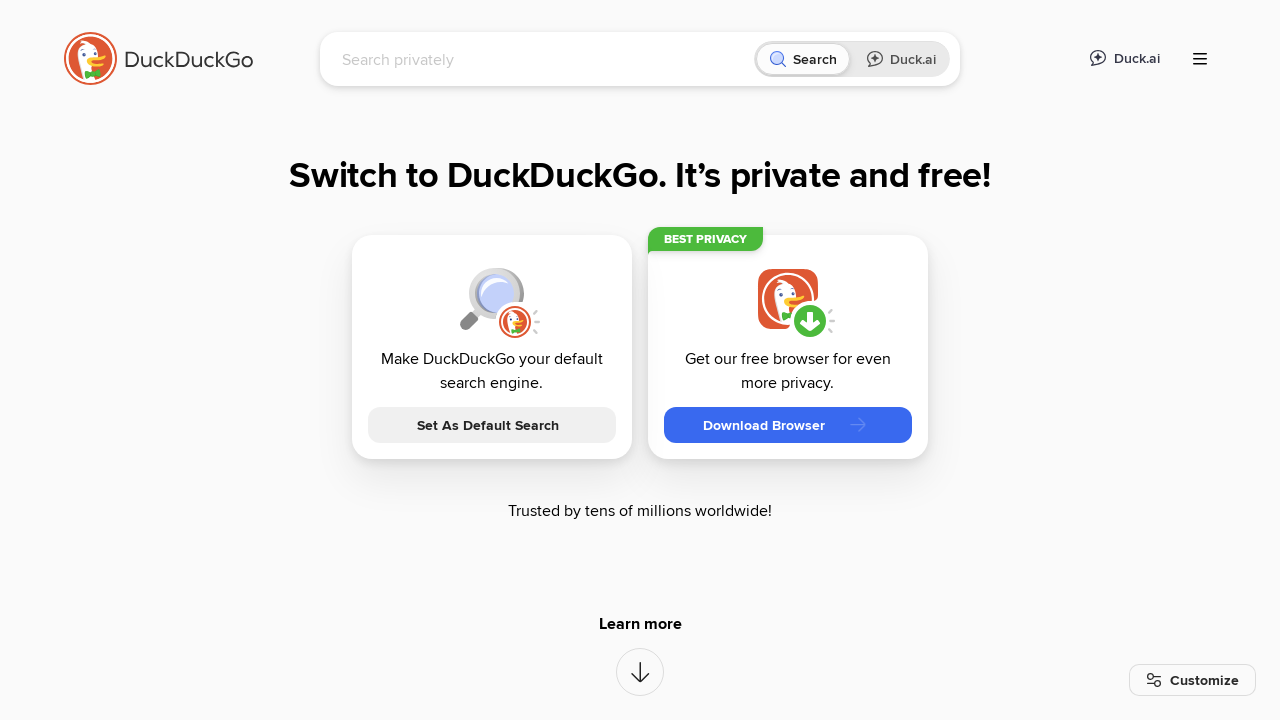

Retrieved page title: 'DuckDuckGo - Protection. Privacy. Peace of mind.'
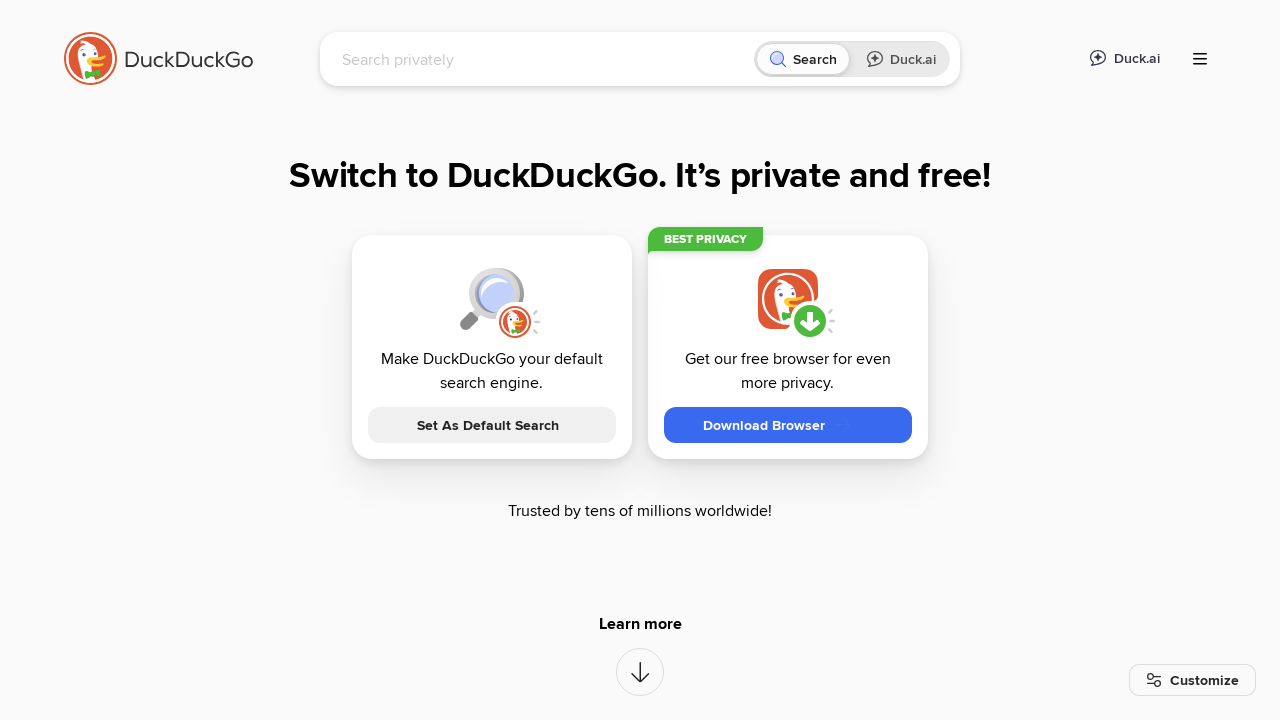

Verified page title is not empty
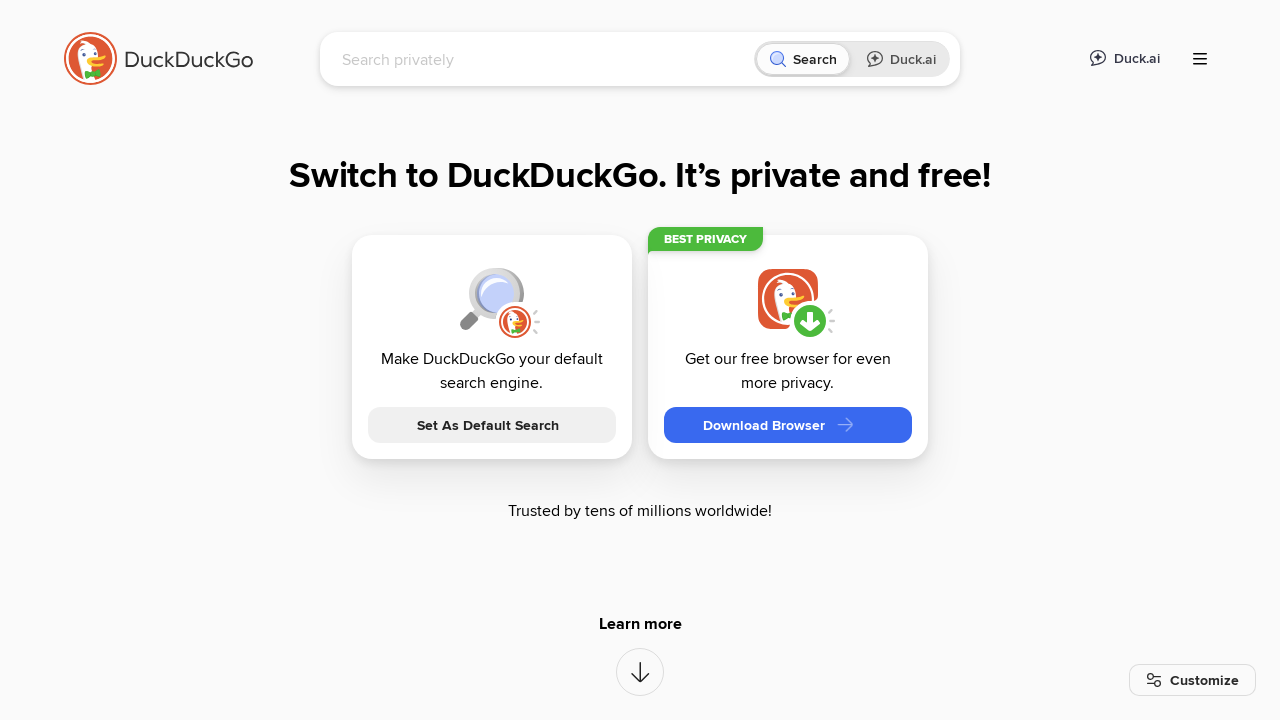

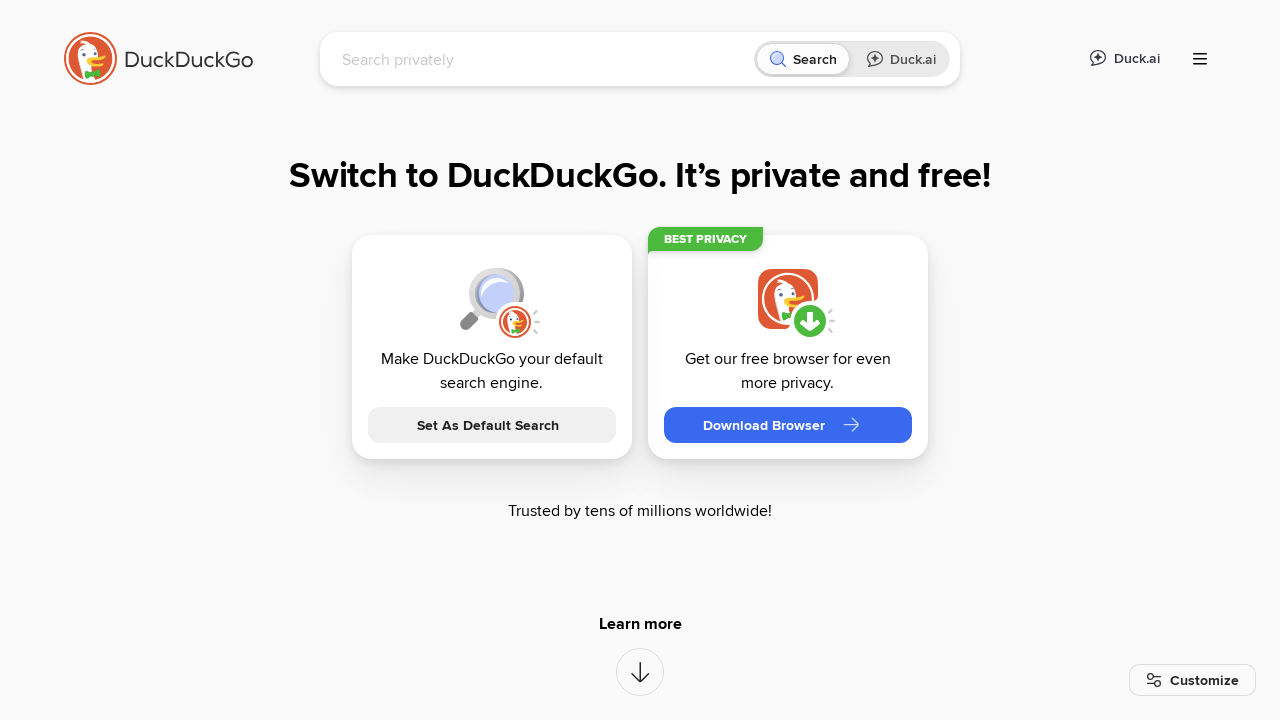